Tests checkbox functionality by clicking three different checkboxes on a form, using different selector strategies (id, CSS selector, and XPath)

Starting URL: https://formy-project.herokuapp.com/checkbox

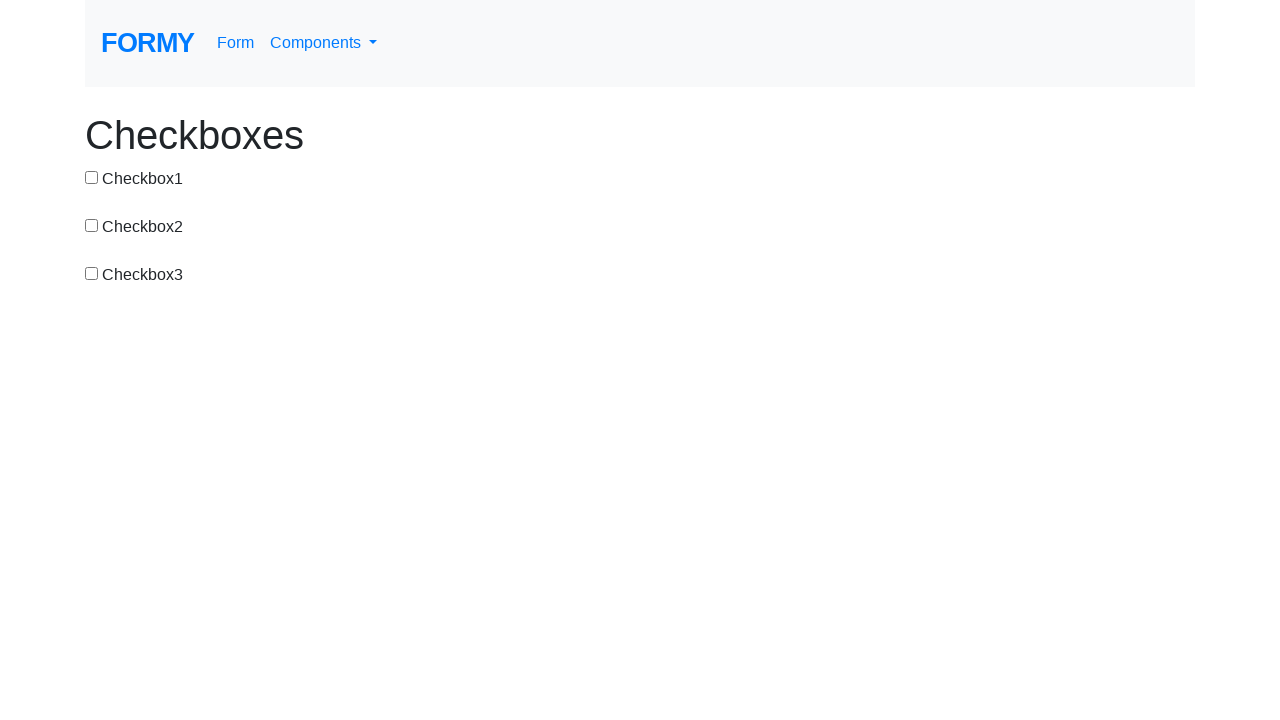

Clicked first checkbox using id selector at (92, 177) on #checkbox-1
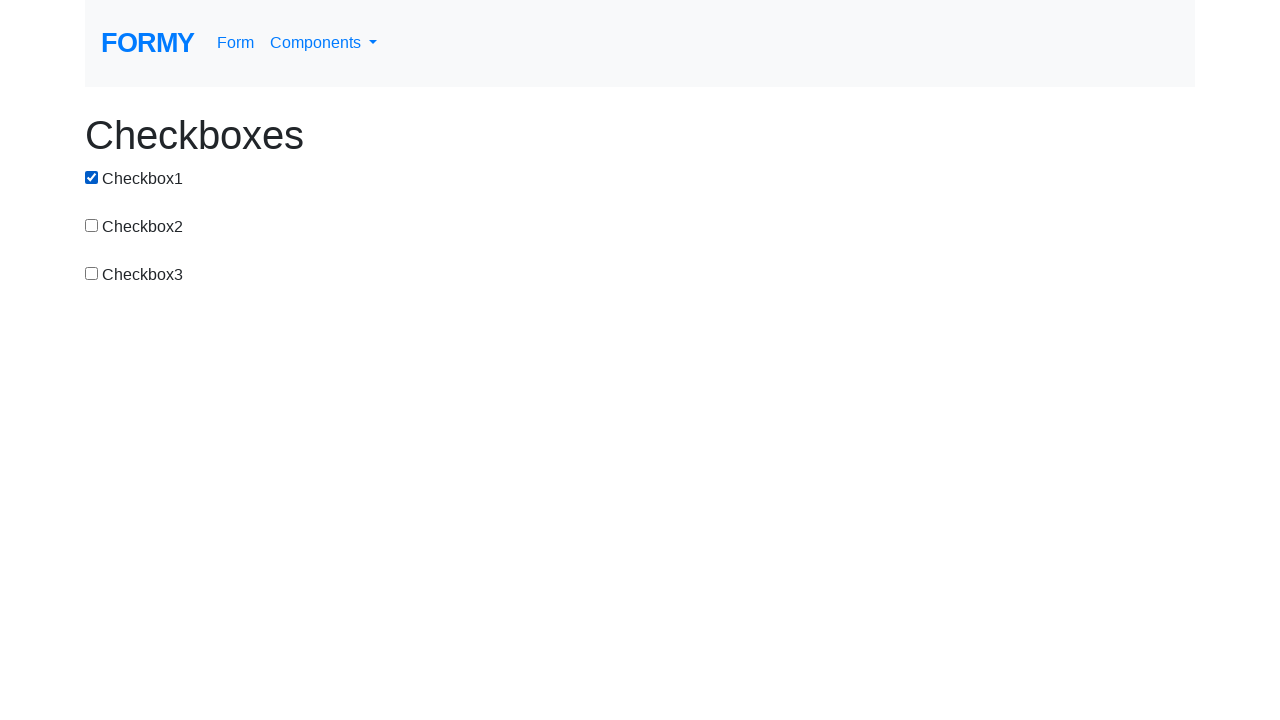

Clicked second checkbox using CSS selector with value attribute at (92, 225) on input[value='checkbox-2']
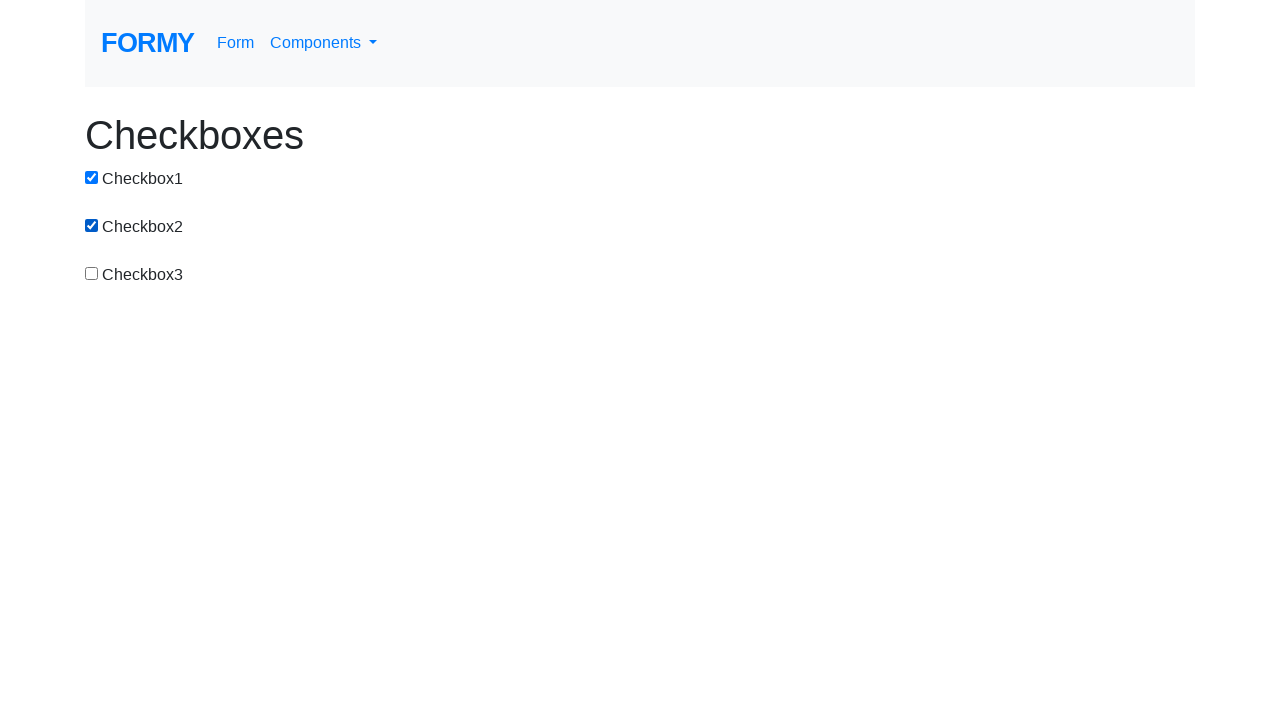

Clicked third checkbox using id selector at (92, 273) on #checkbox-3
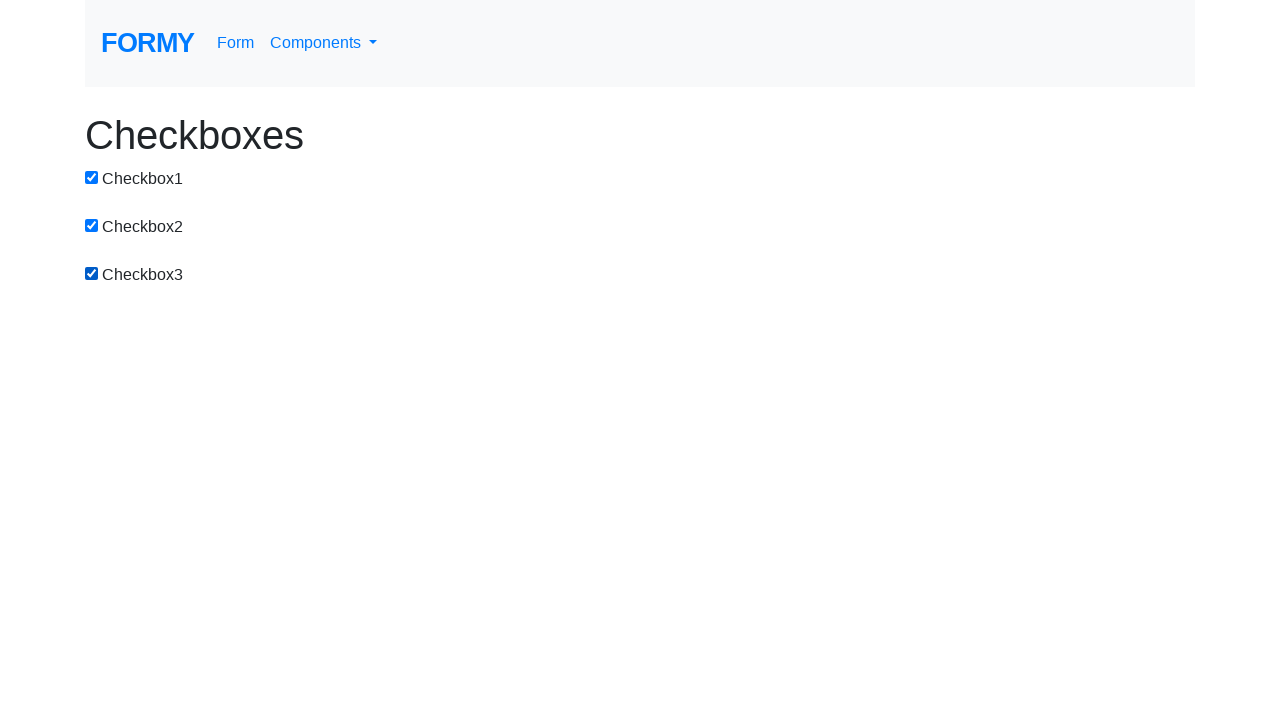

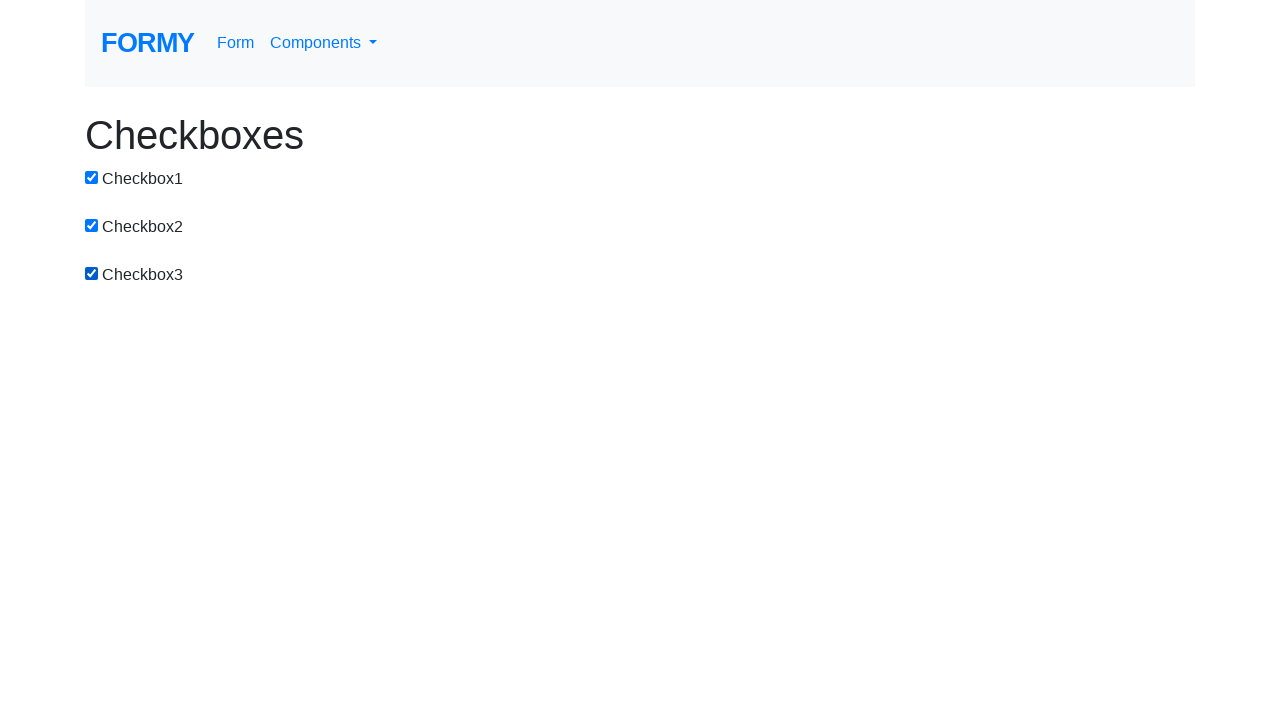